Navigates to the Bezlimit website homepage and waits for the page to load

Starting URL: https://www.bezlimit.ru/

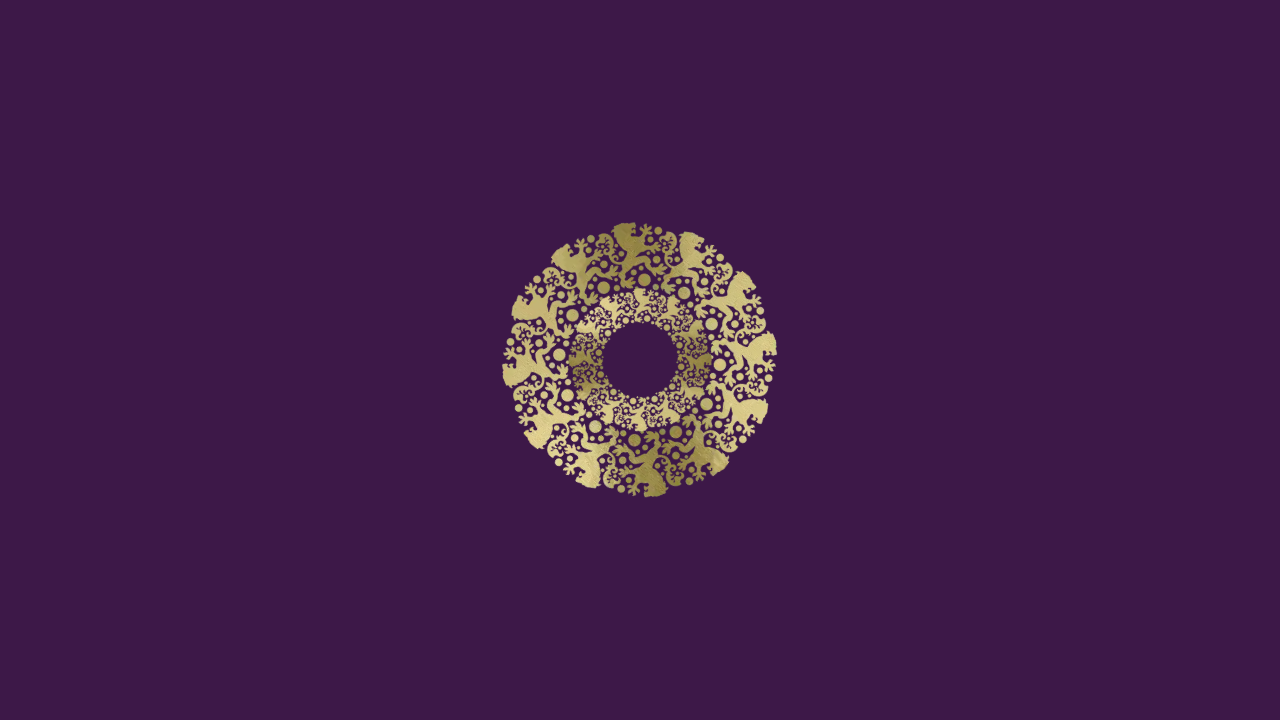

Navigated to Bezlimit website homepage
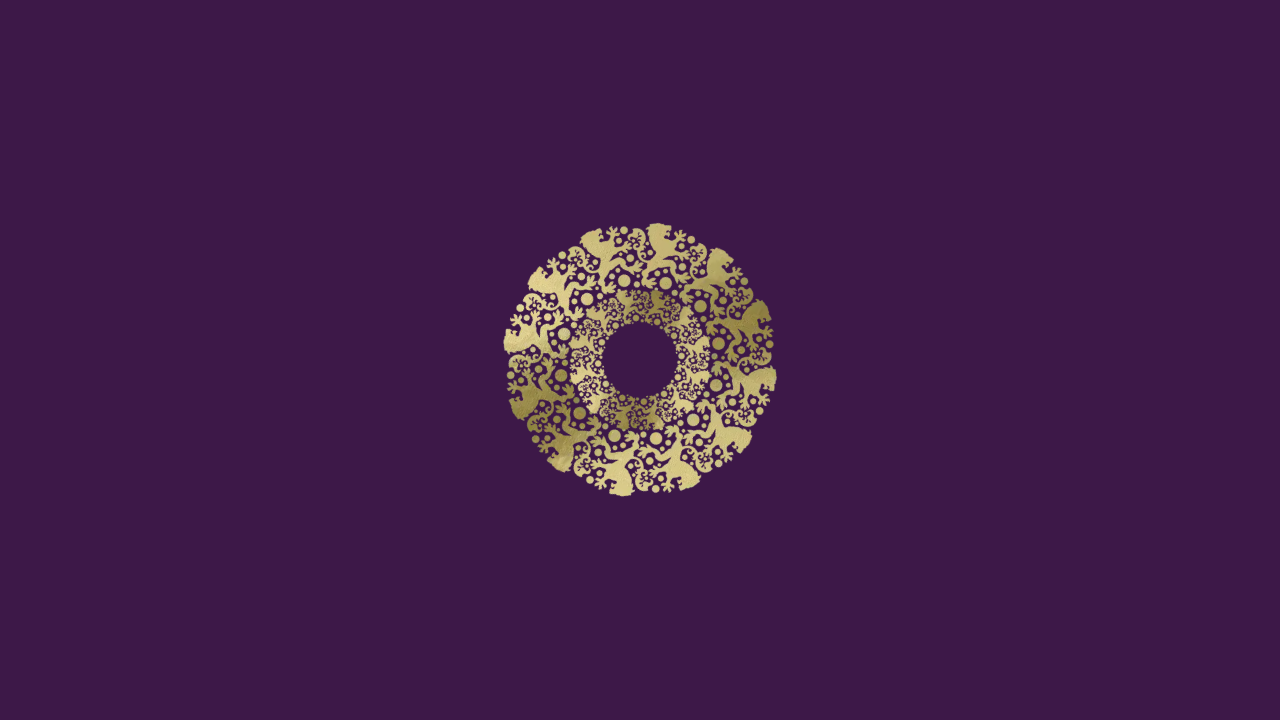

Page fully loaded and network idle
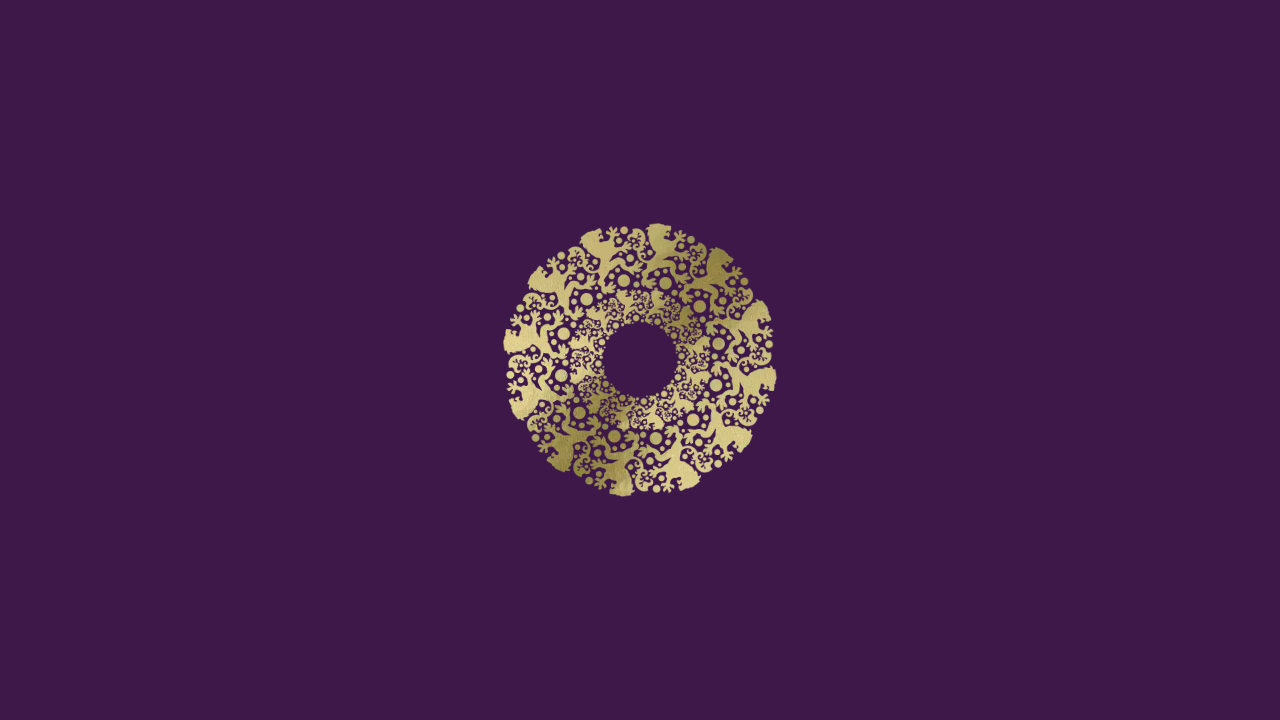

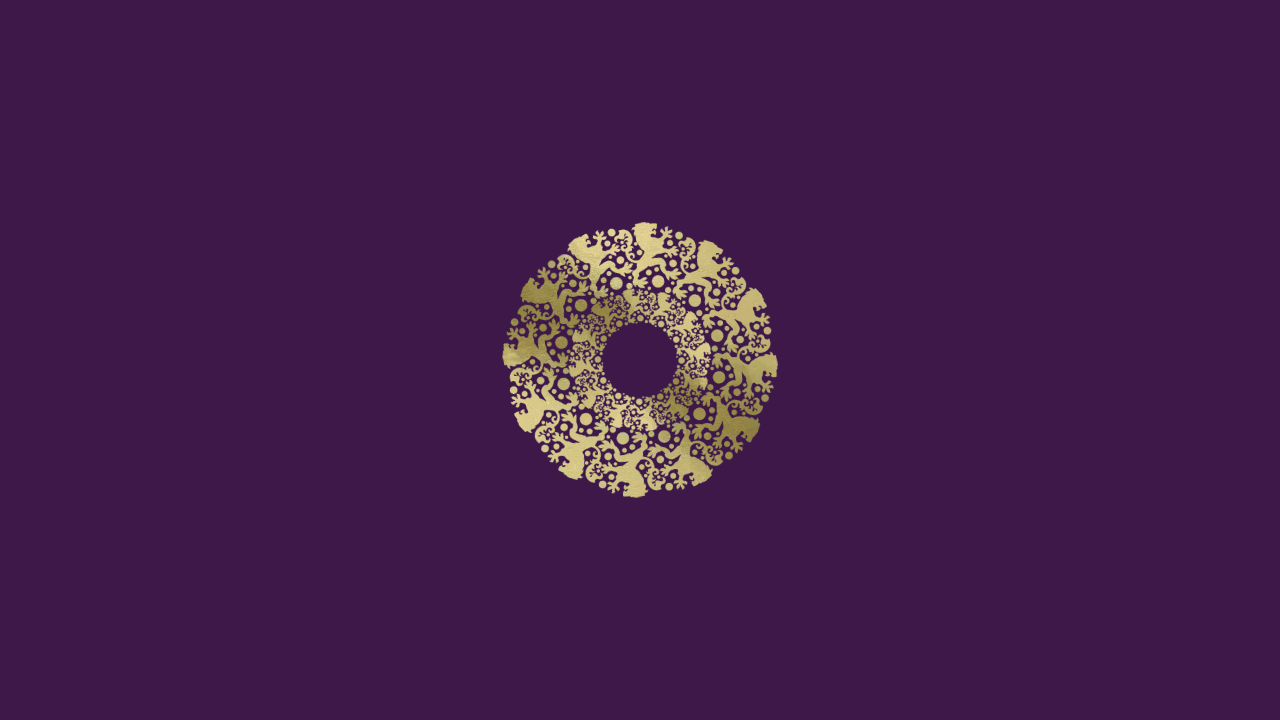